Tests that the complete-all checkbox updates state when individual items are completed or cleared

Starting URL: https://demo.playwright.dev/todomvc

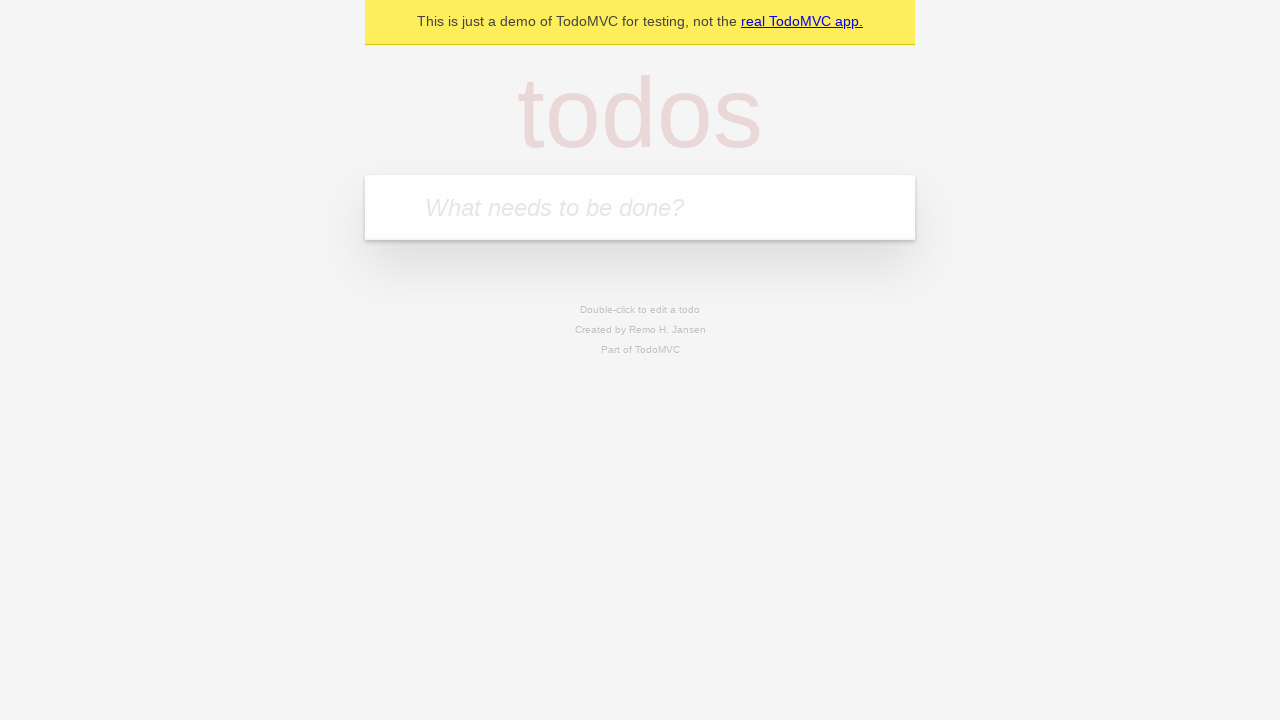

Filled todo input with 'buy some cheese' on internal:attr=[placeholder="What needs to be done?"i]
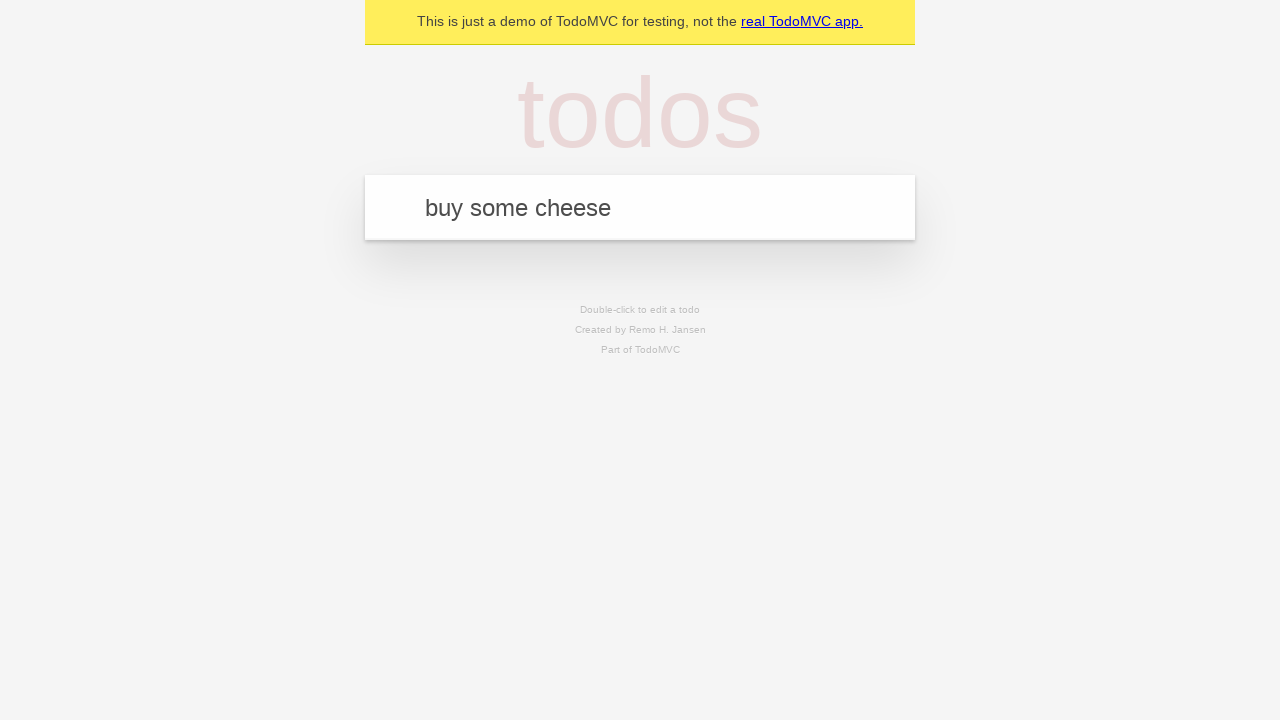

Pressed Enter to create first todo item on internal:attr=[placeholder="What needs to be done?"i]
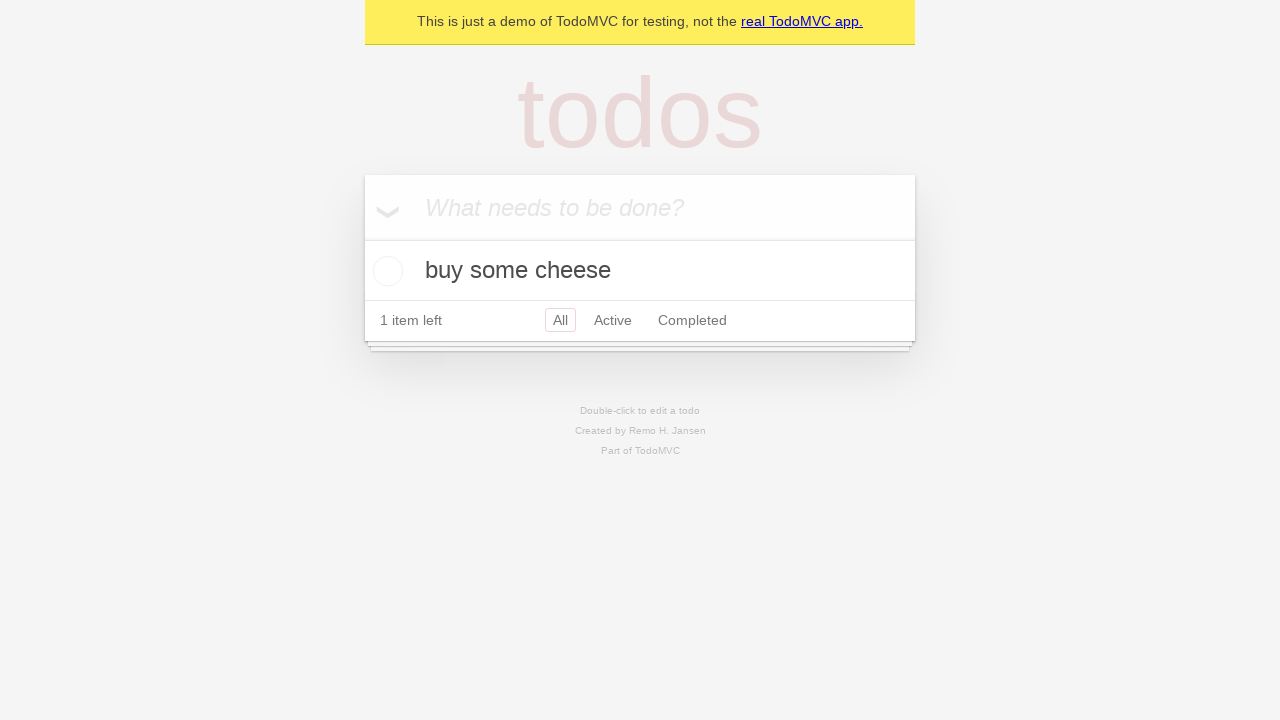

Filled todo input with 'feed the cat' on internal:attr=[placeholder="What needs to be done?"i]
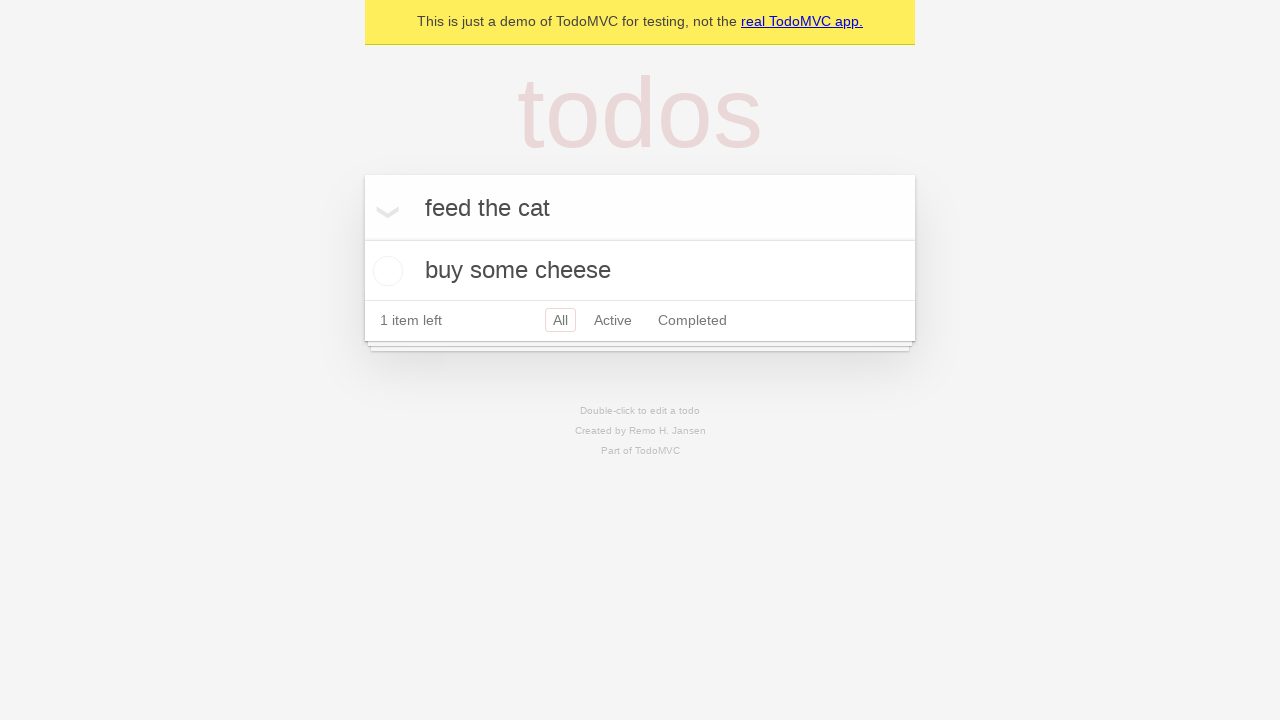

Pressed Enter to create second todo item on internal:attr=[placeholder="What needs to be done?"i]
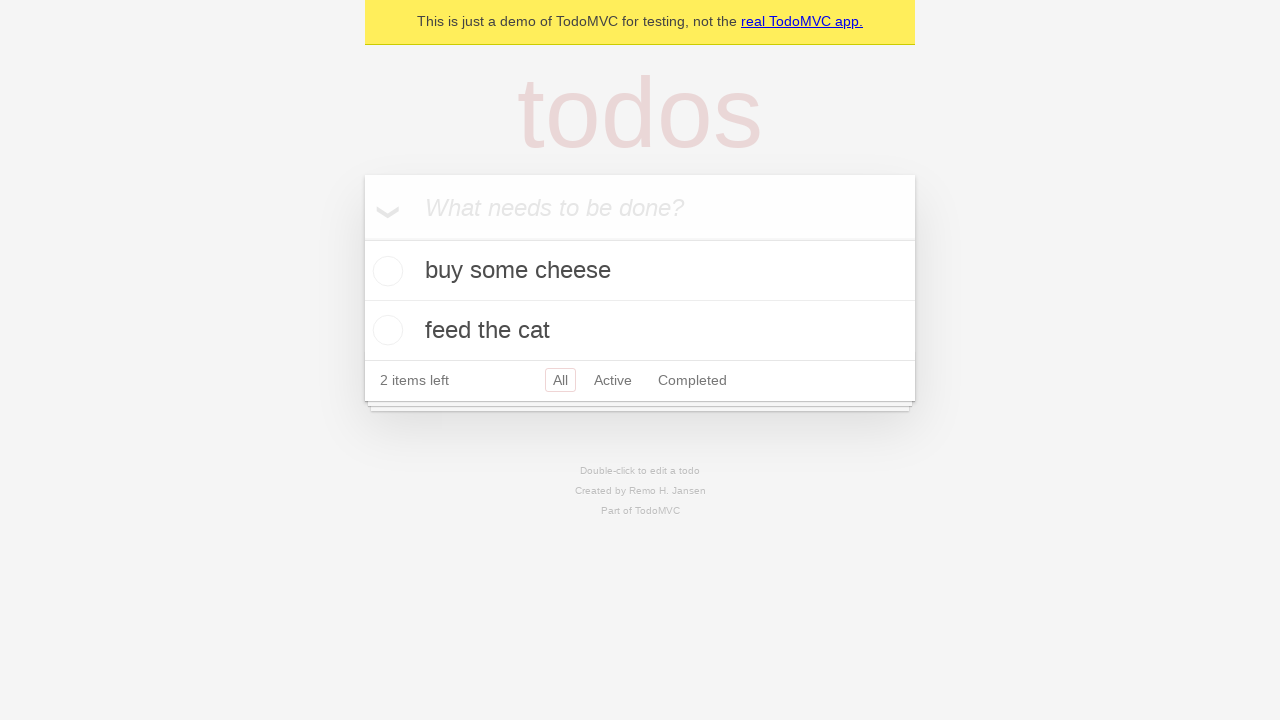

Filled todo input with 'book a doctors appointment' on internal:attr=[placeholder="What needs to be done?"i]
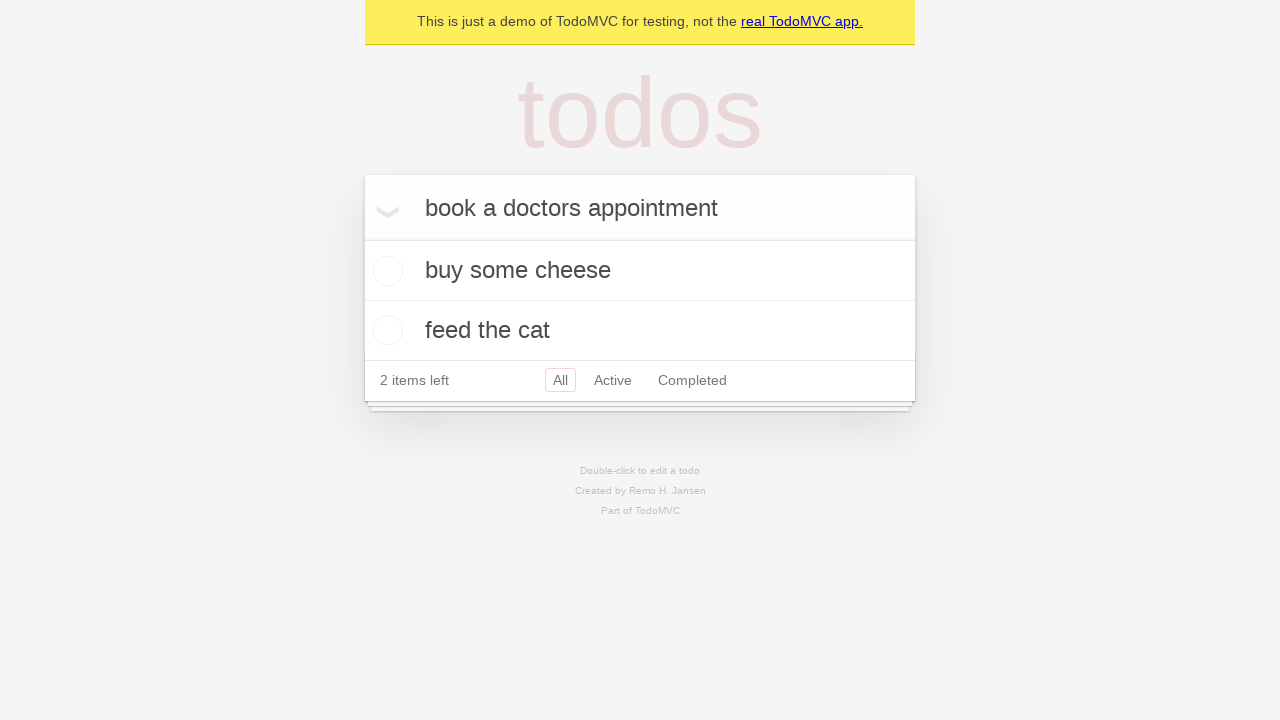

Pressed Enter to create third todo item on internal:attr=[placeholder="What needs to be done?"i]
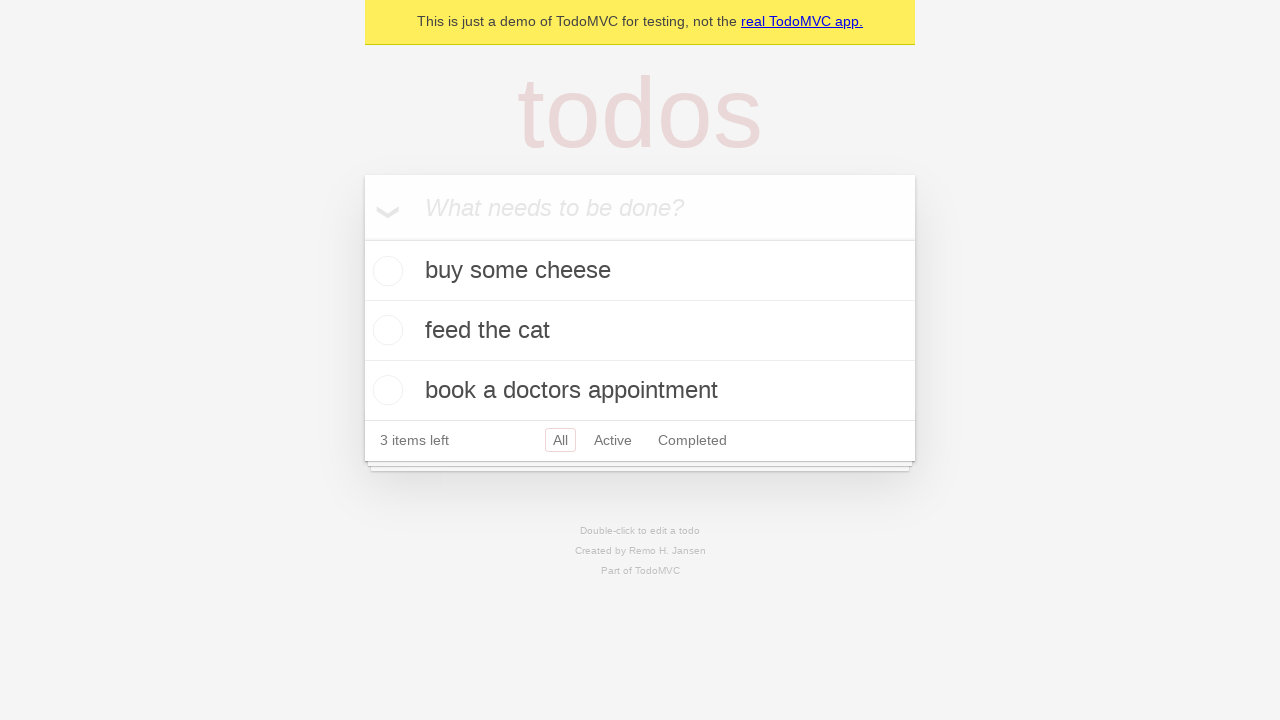

Clicked 'Mark all as complete' checkbox to complete all todos at (362, 238) on internal:label="Mark all as complete"i
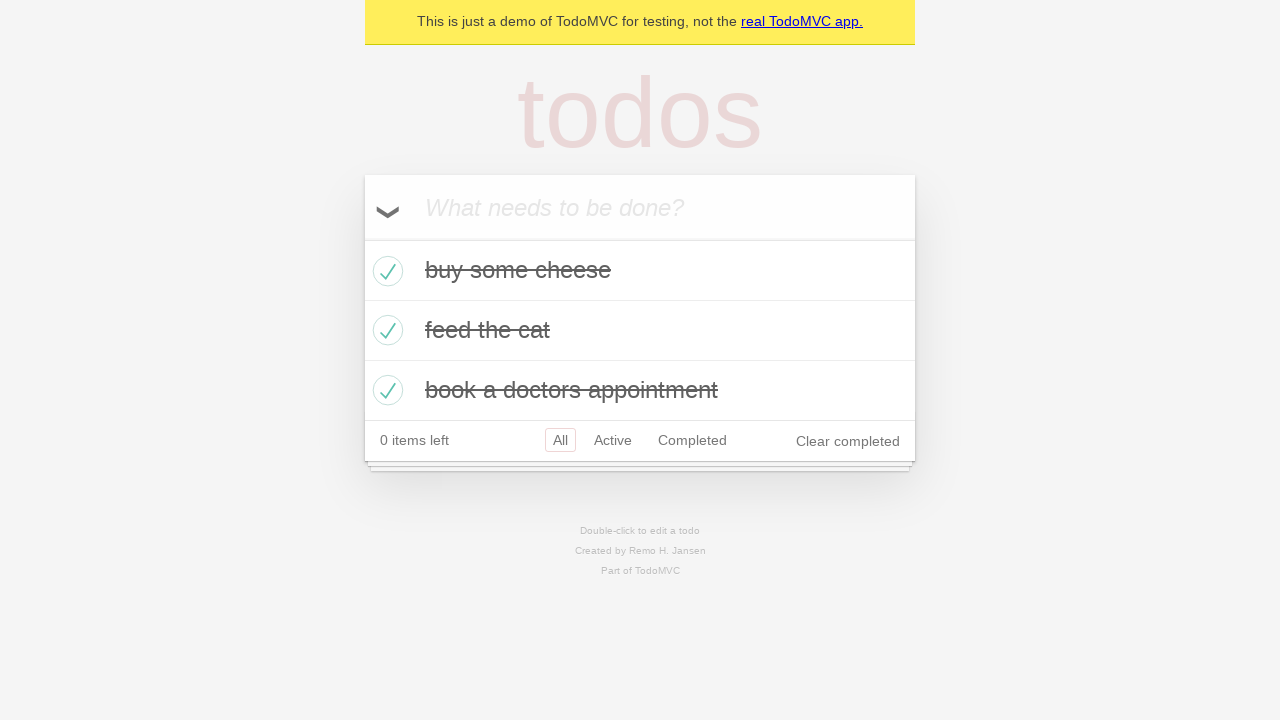

Unchecked the first todo item checkbox at (385, 271) on internal:testid=[data-testid="todo-item"s] >> nth=0 >> internal:role=checkbox
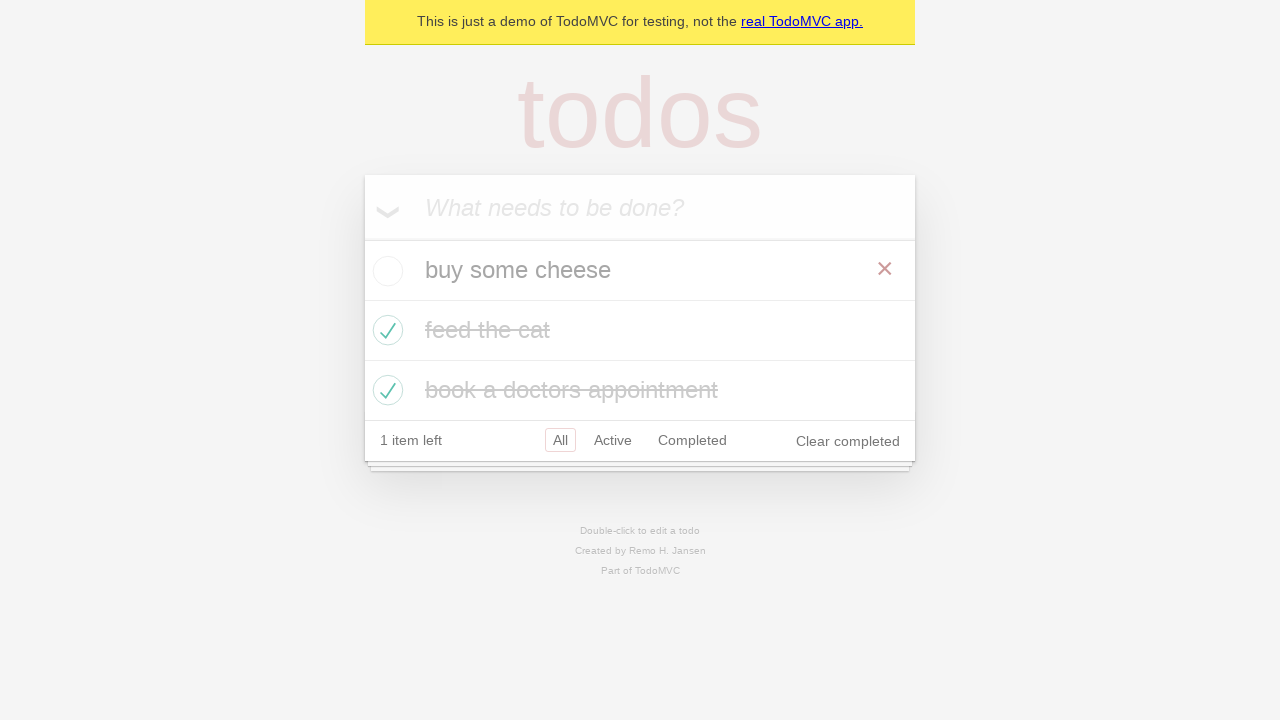

Rechecked the first todo item checkbox at (385, 271) on internal:testid=[data-testid="todo-item"s] >> nth=0 >> internal:role=checkbox
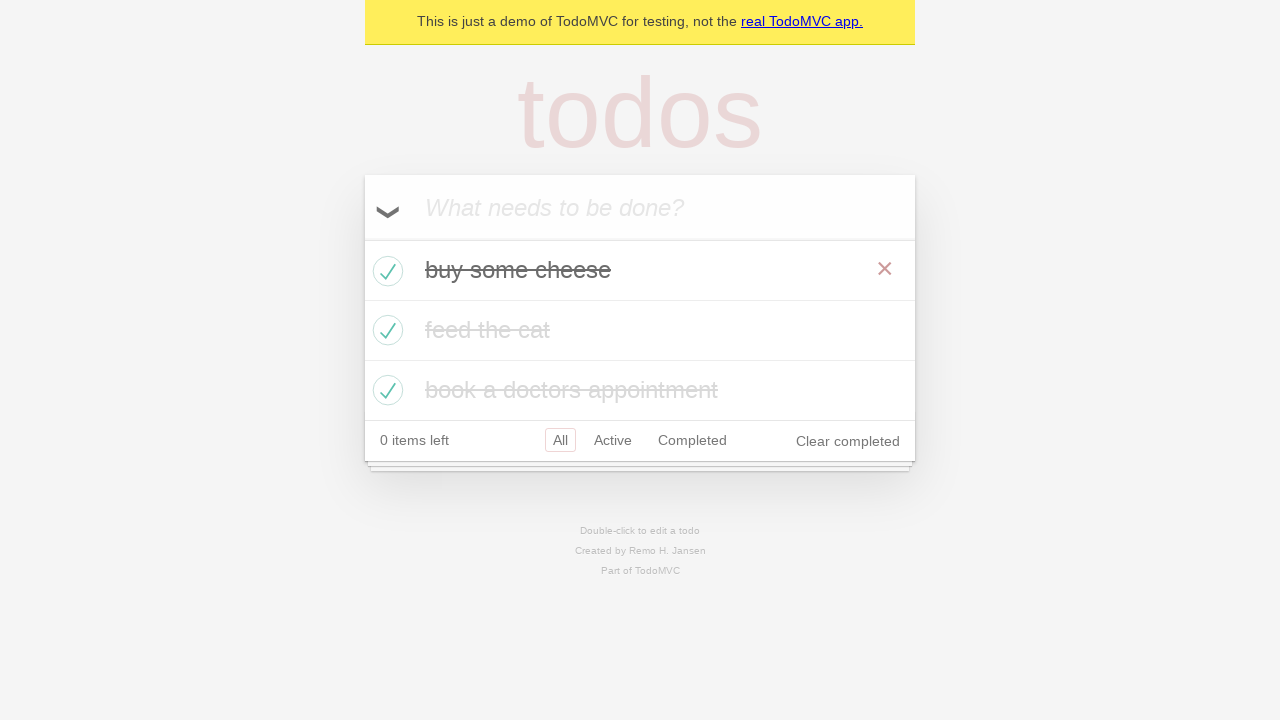

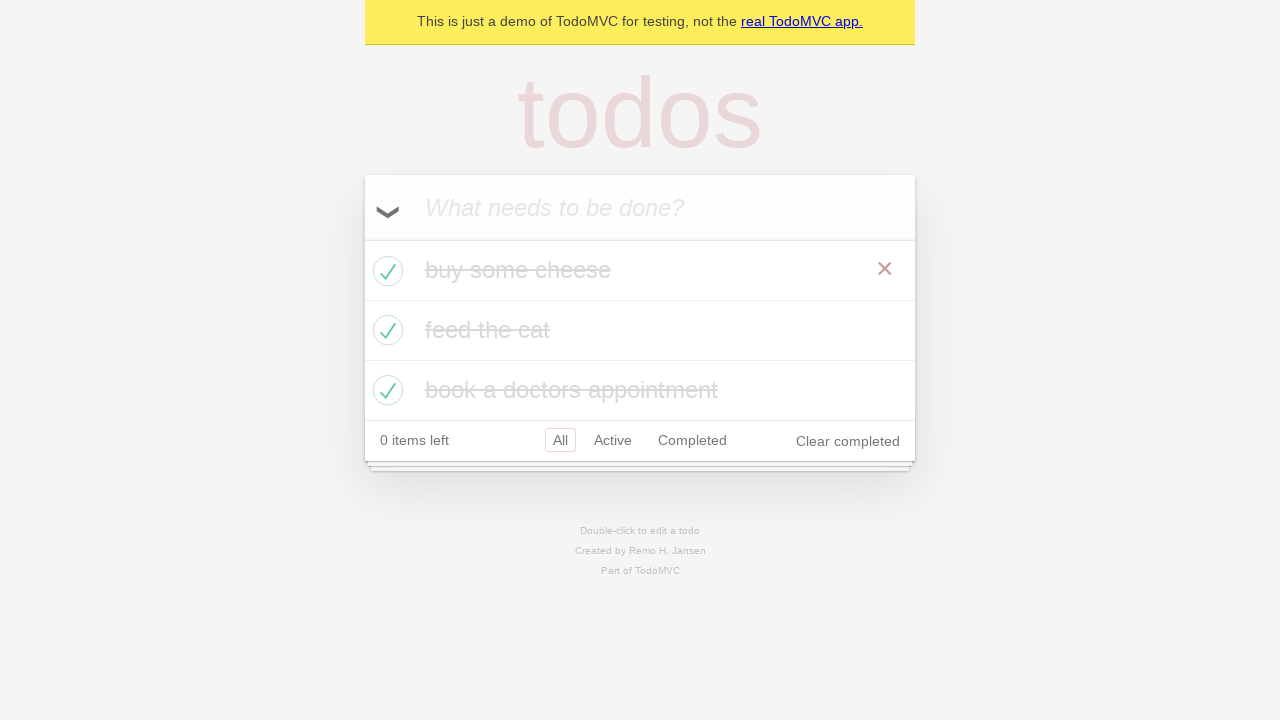